Navigates to a sortable data tables page and interacts with table elements to verify they are accessible and can be read

Starting URL: http://the-internet.herokuapp.com/

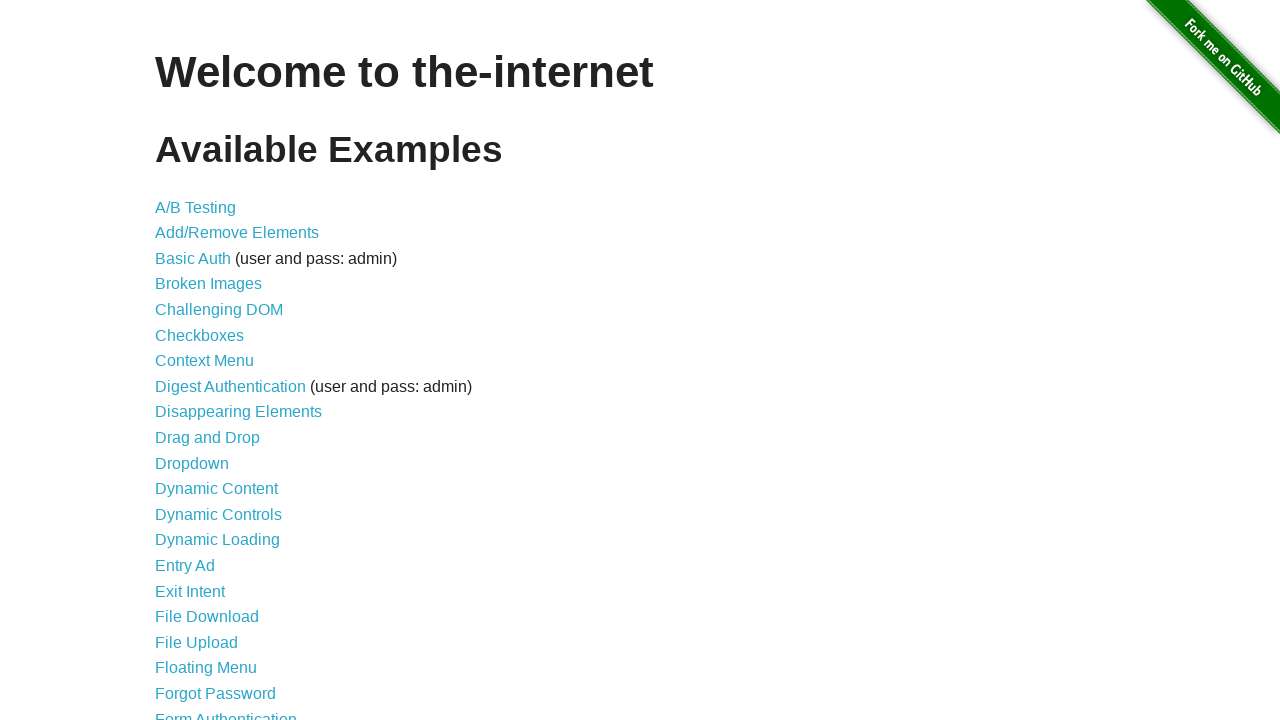

Clicked on 'Sortable Data Tables' link at (230, 574) on text='Sortable Data Tables'
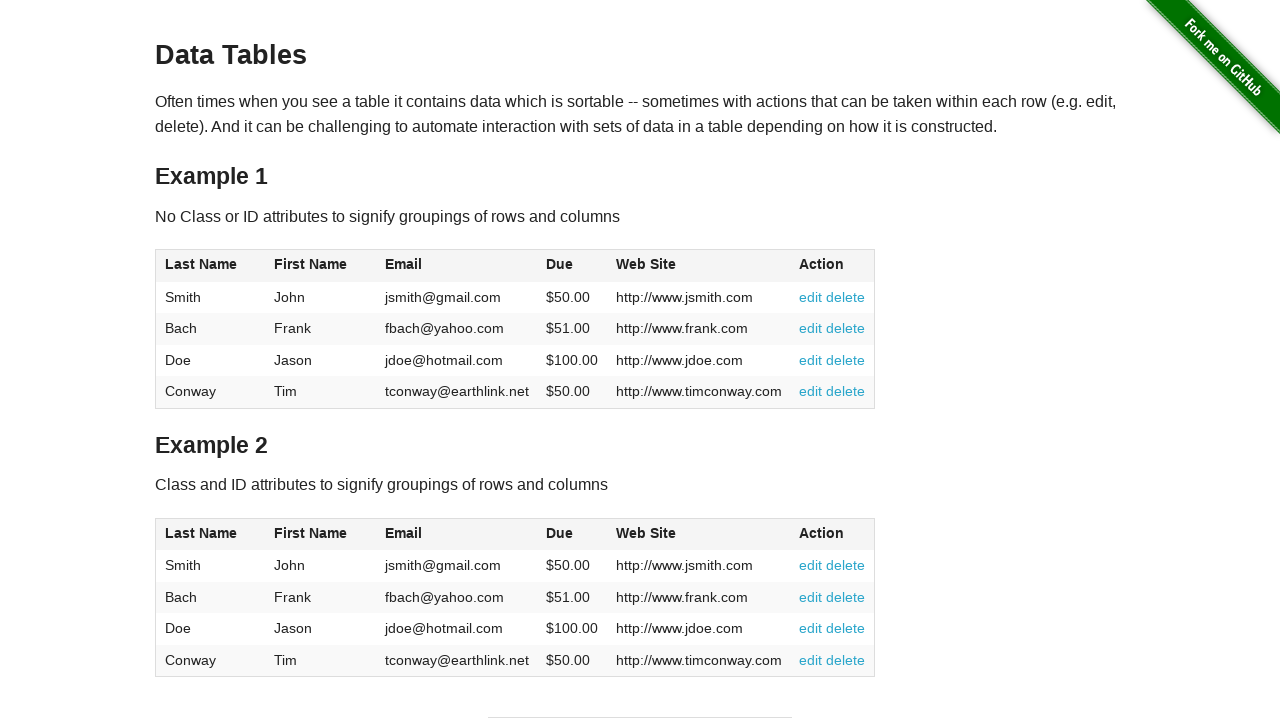

Table #table1 loaded and is visible
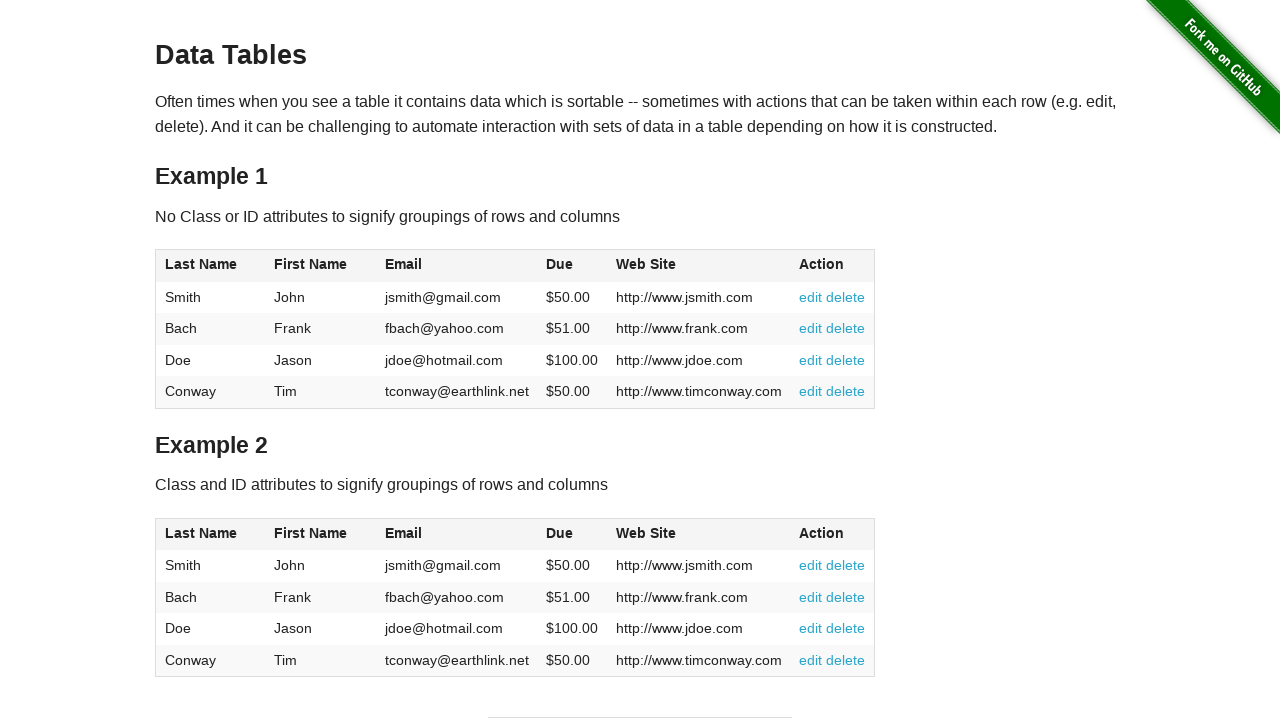

Clicked on table header 1 to test sorting at (201, 264) on //*[@id="table1"]/thead/tr/th[1]/span
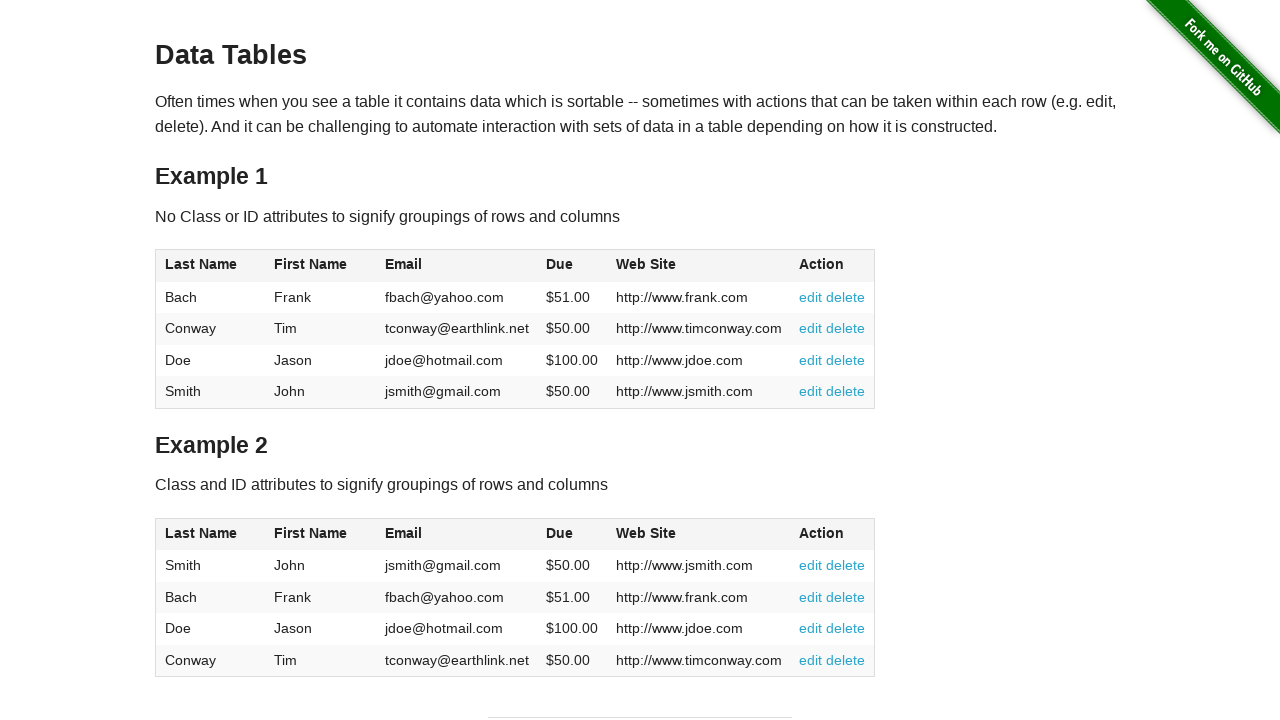

Clicked on table header 2 to test sorting at (311, 264) on //*[@id="table1"]/thead/tr/th[2]/span
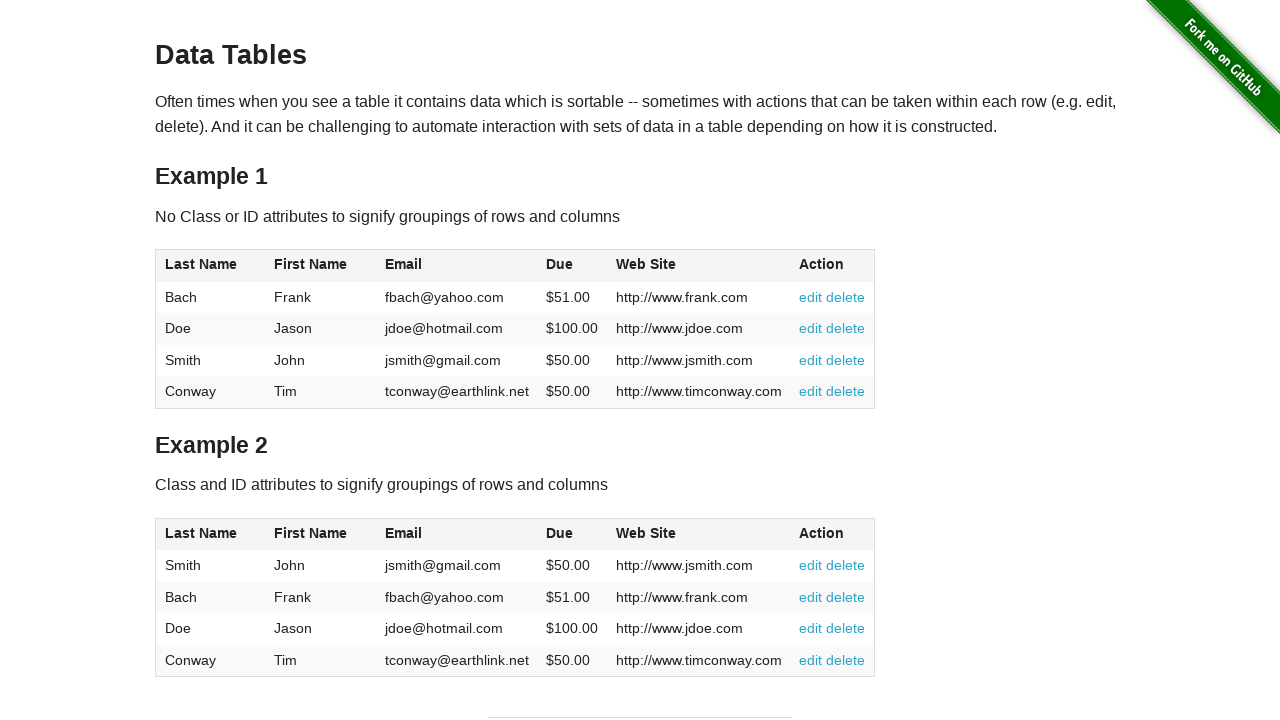

Clicked on table header 3 to test sorting at (403, 264) on //*[@id="table1"]/thead/tr/th[3]/span
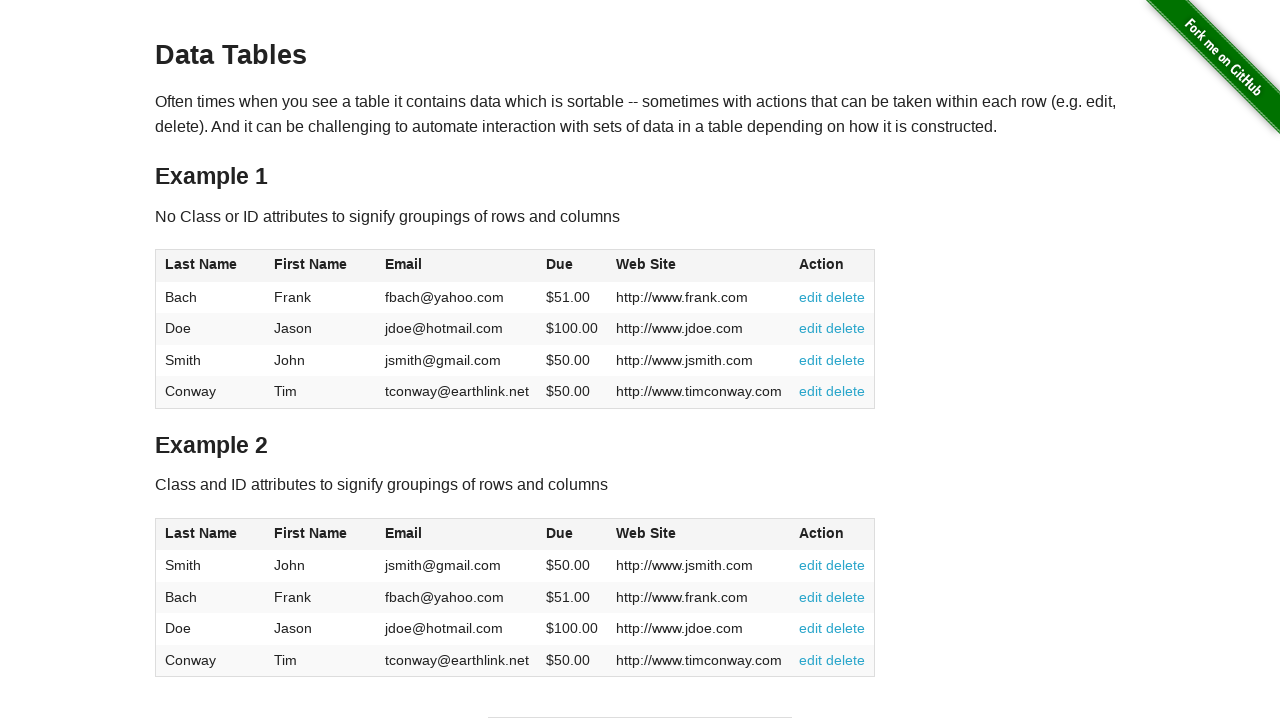

Clicked on table header 4 to test sorting at (560, 264) on //*[@id="table1"]/thead/tr/th[4]/span
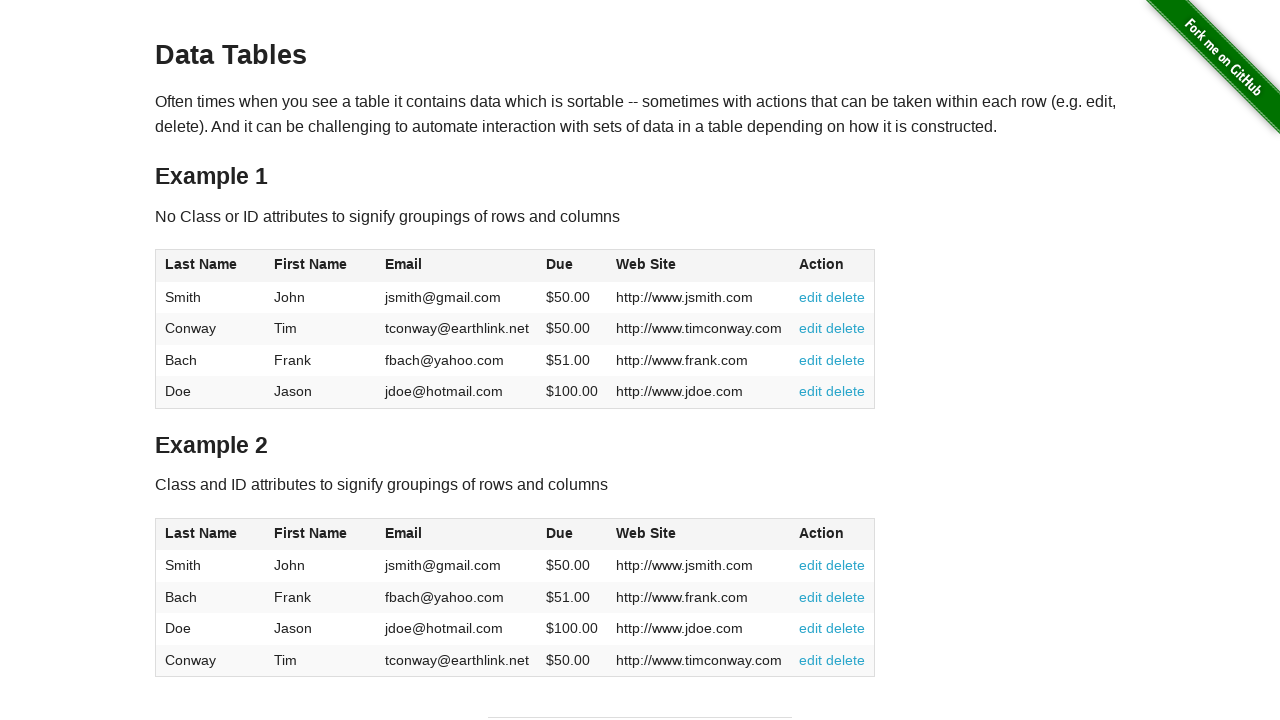

Clicked on table header 5 to test sorting at (646, 264) on //*[@id="table1"]/thead/tr/th[5]/span
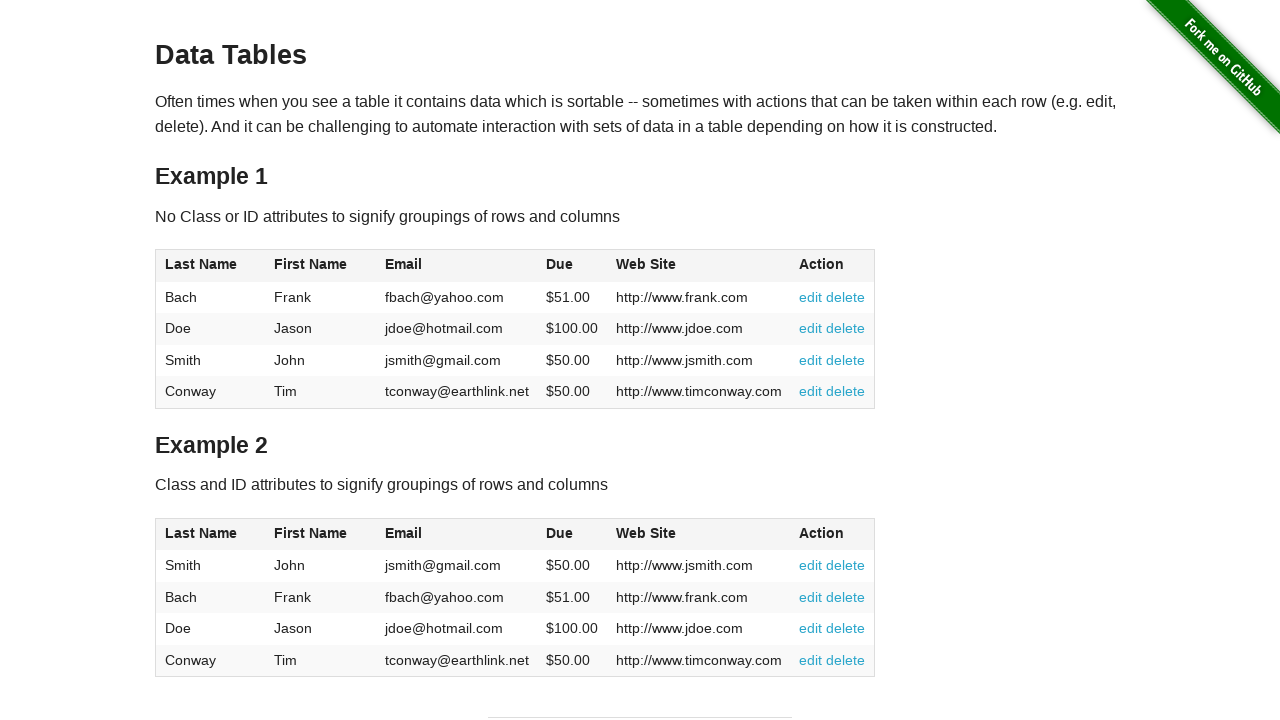

Verified table cell at row 1, column 1 is accessible and visible
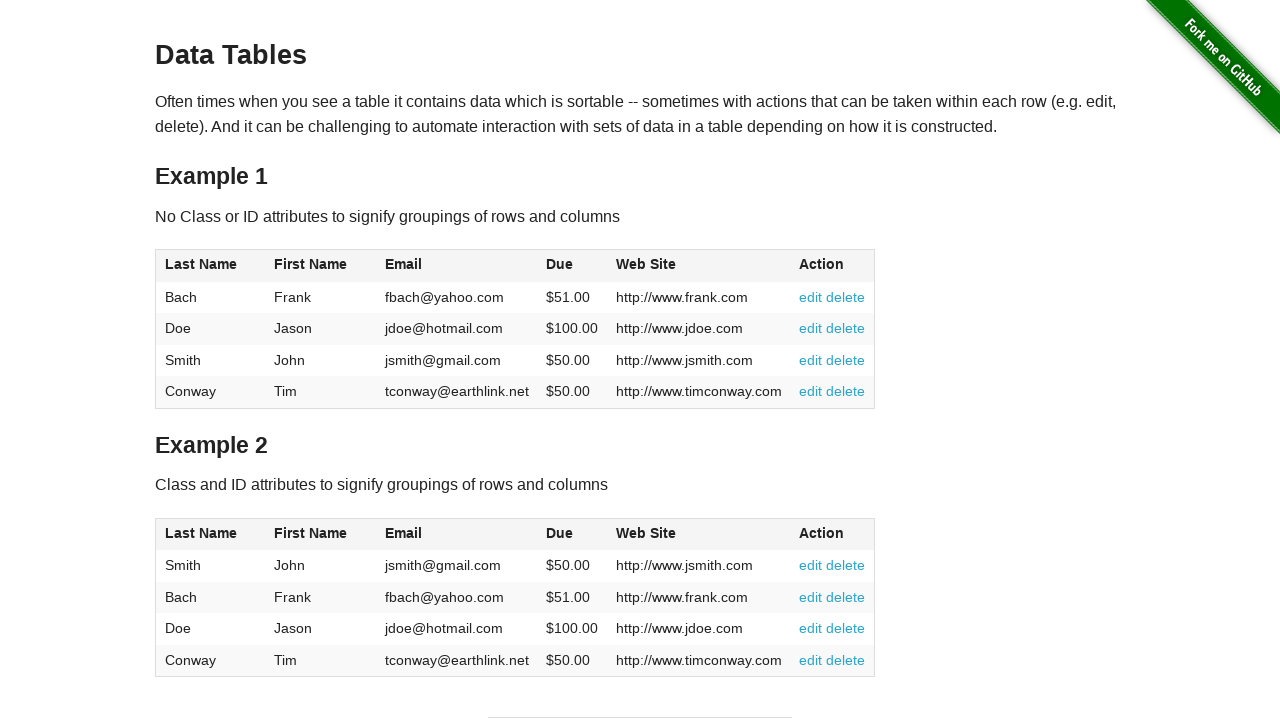

Verified table cell at row 2, column 1 is accessible and visible
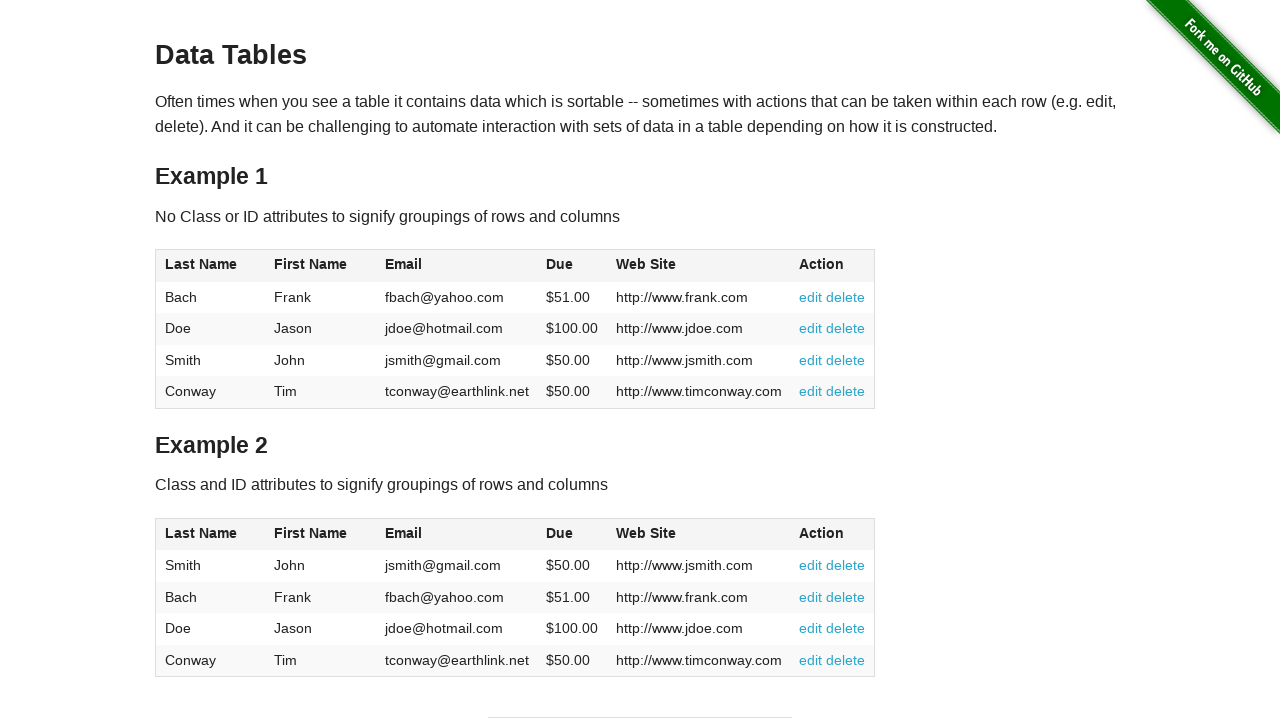

Verified table cell at row 3, column 1 is accessible and visible
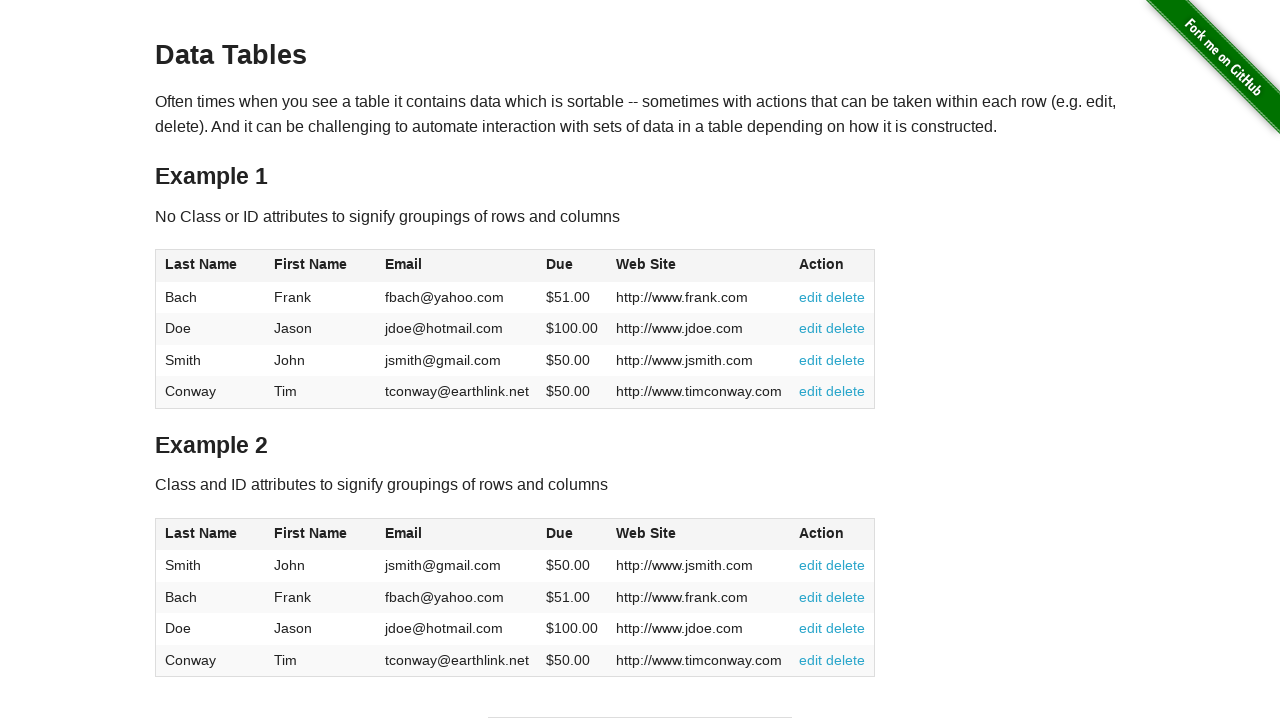

Verified table cell at row 4, column 1 is accessible and visible
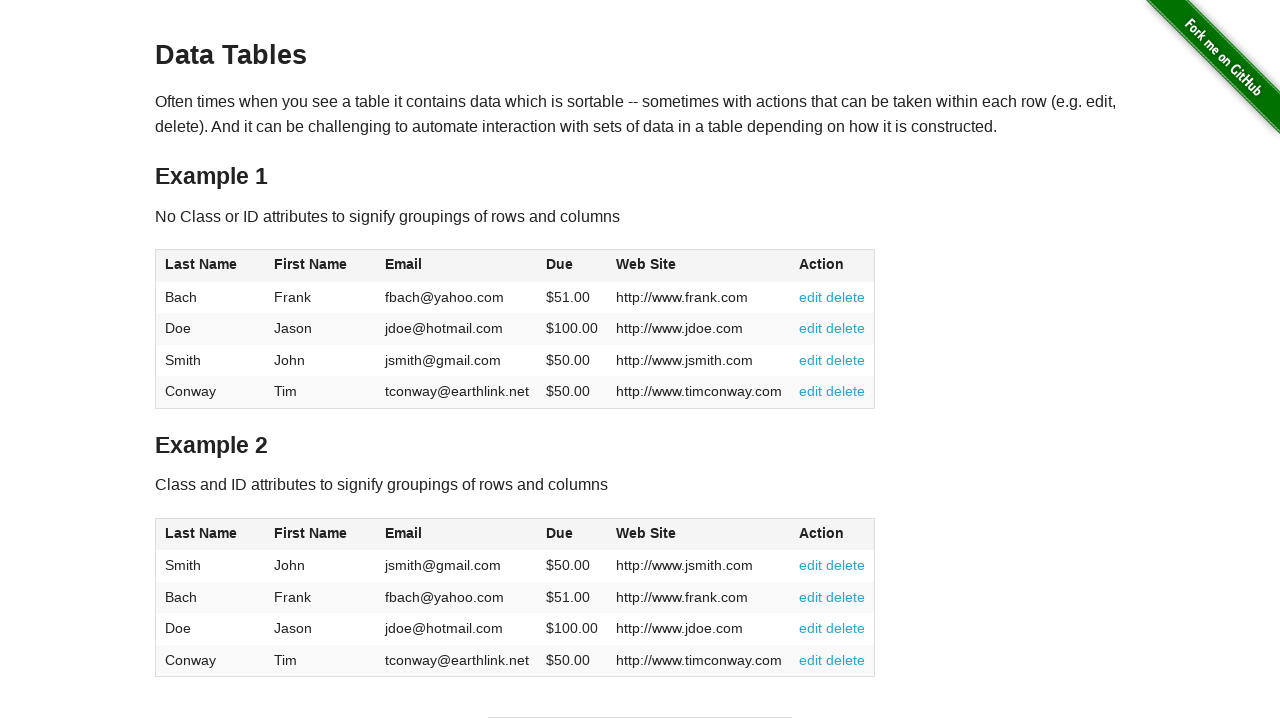

Verified table cell at row 1, column 2 is accessible and visible
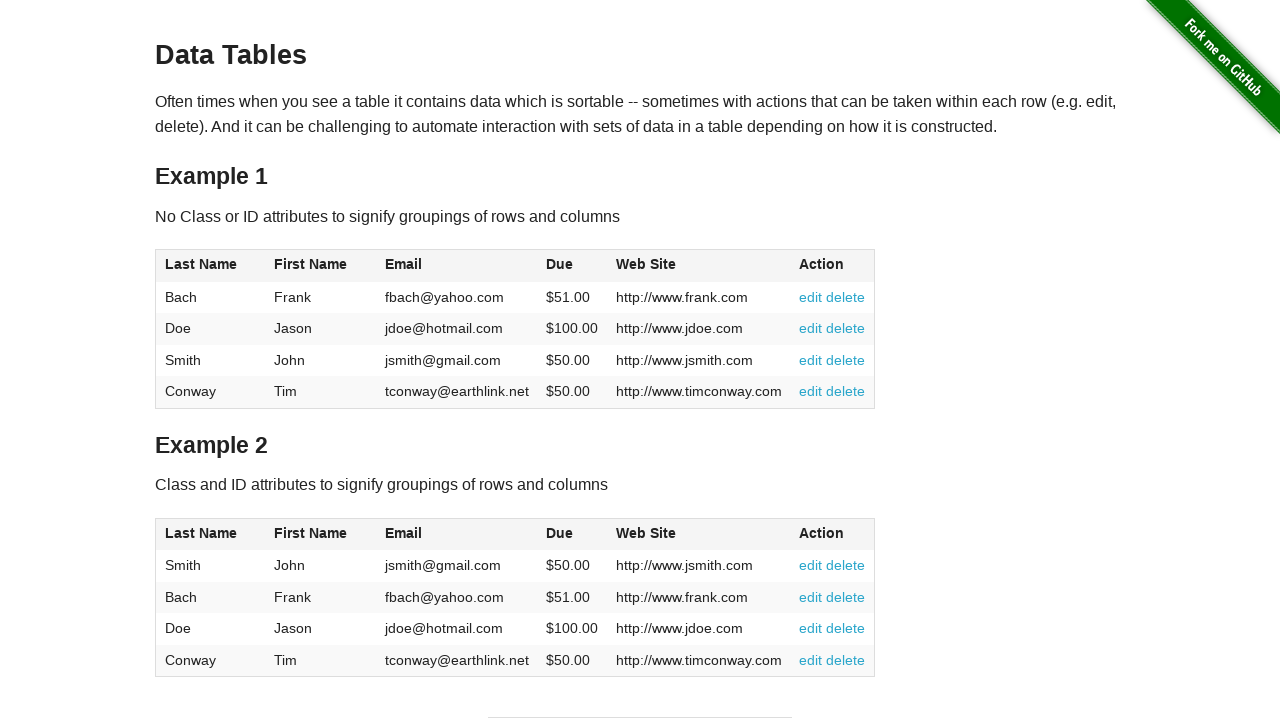

Verified table cell at row 2, column 2 is accessible and visible
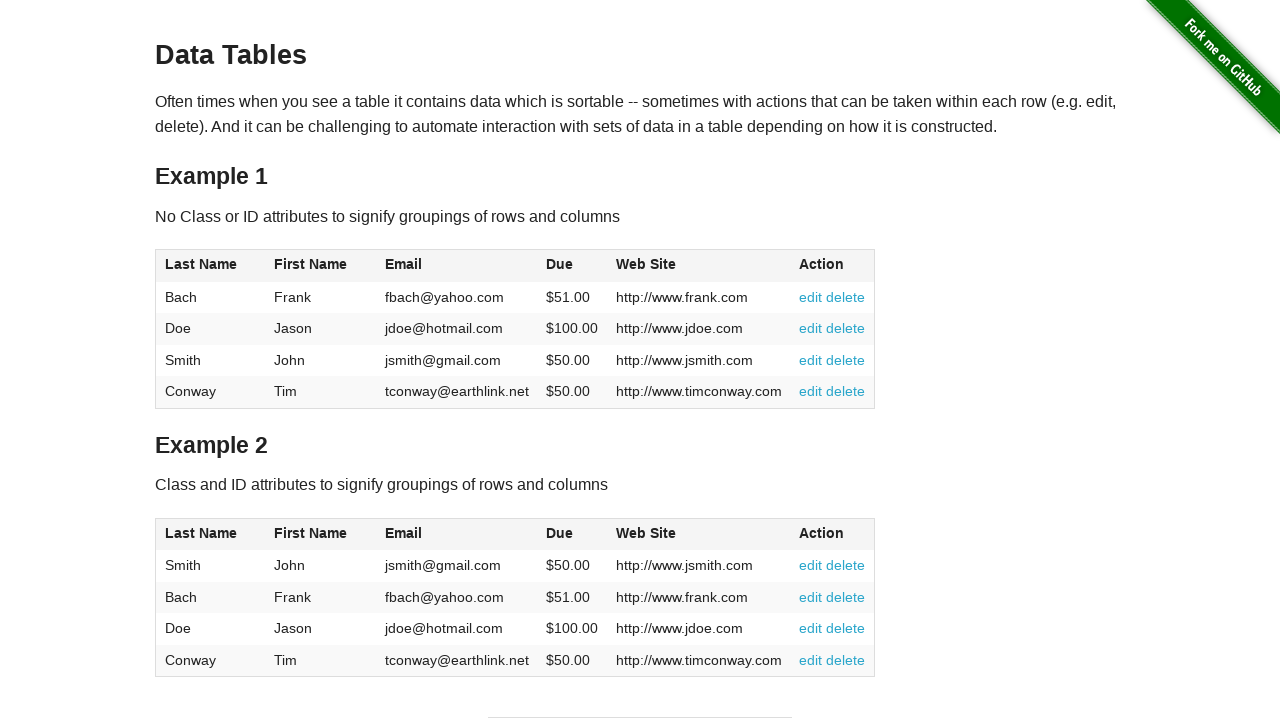

Verified table cell at row 3, column 2 is accessible and visible
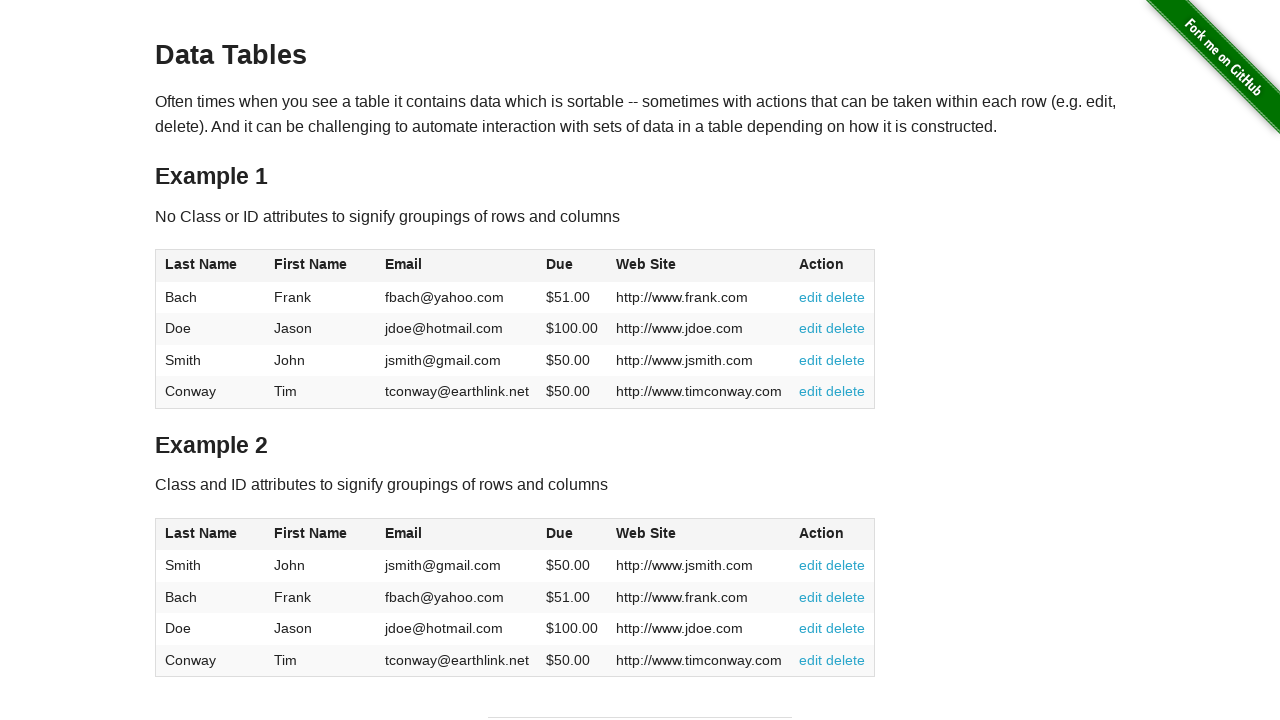

Verified table cell at row 4, column 2 is accessible and visible
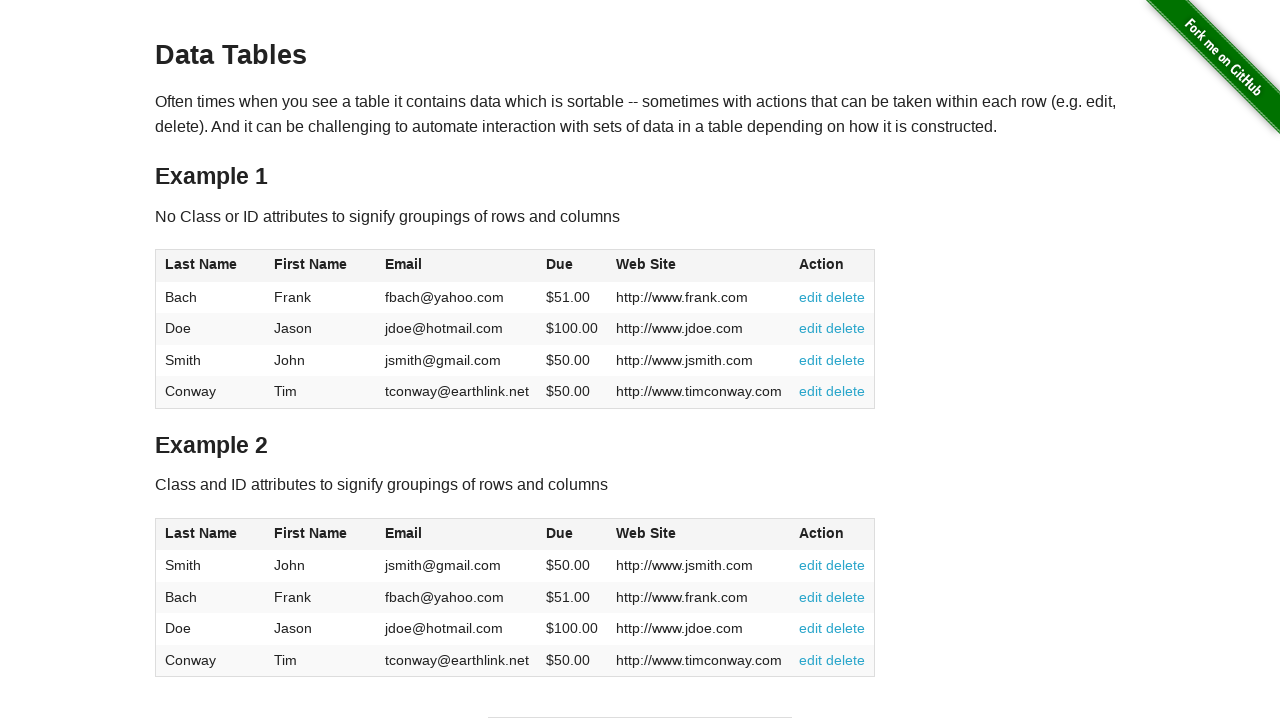

Verified table cell at row 1, column 3 is accessible and visible
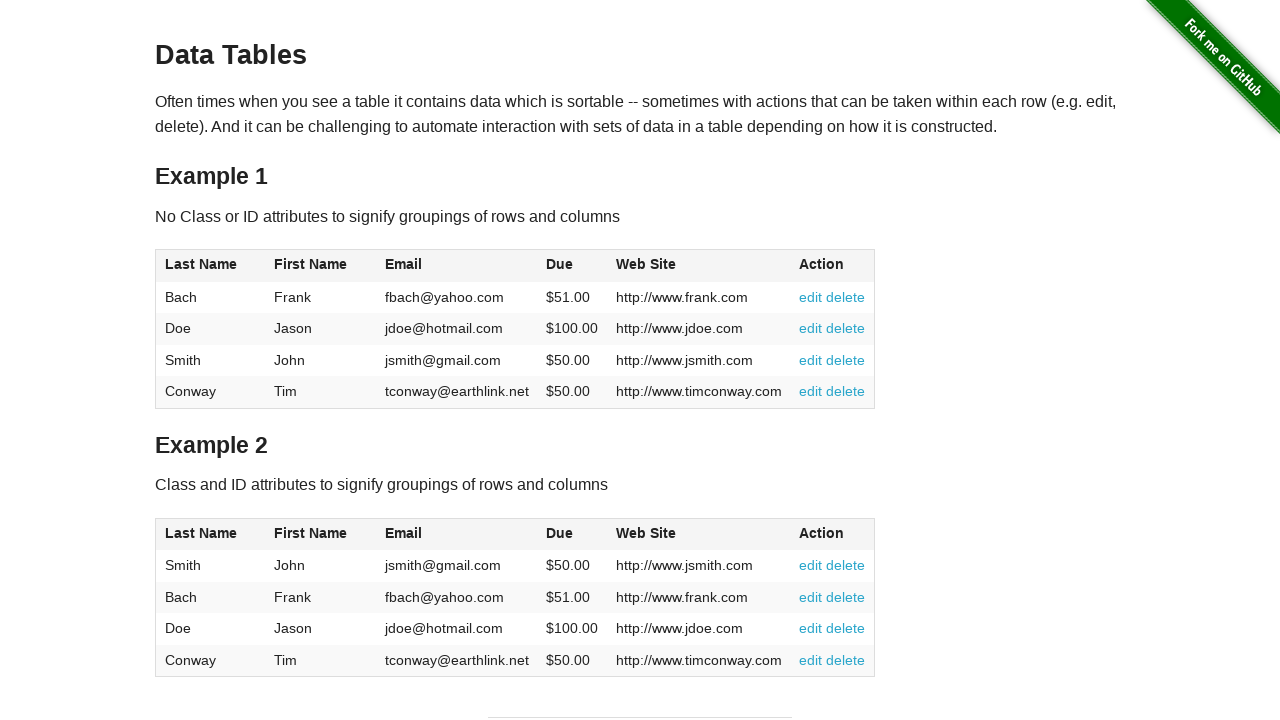

Verified table cell at row 2, column 3 is accessible and visible
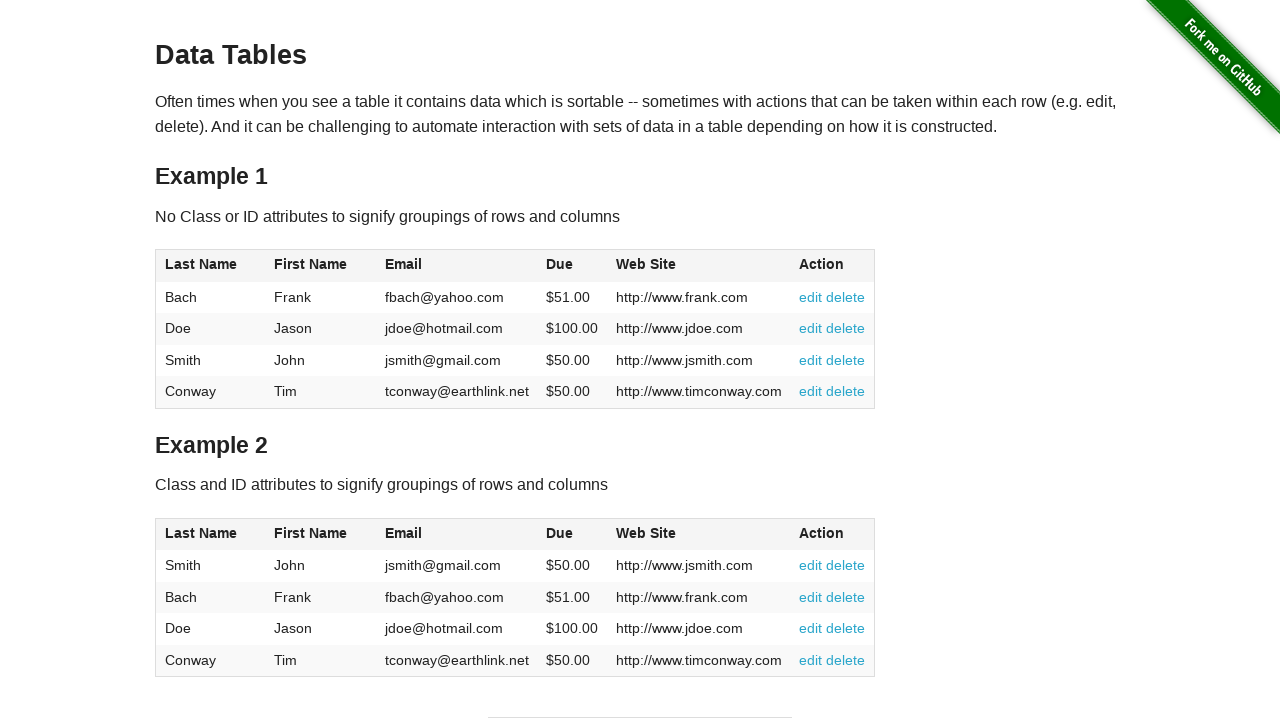

Verified table cell at row 3, column 3 is accessible and visible
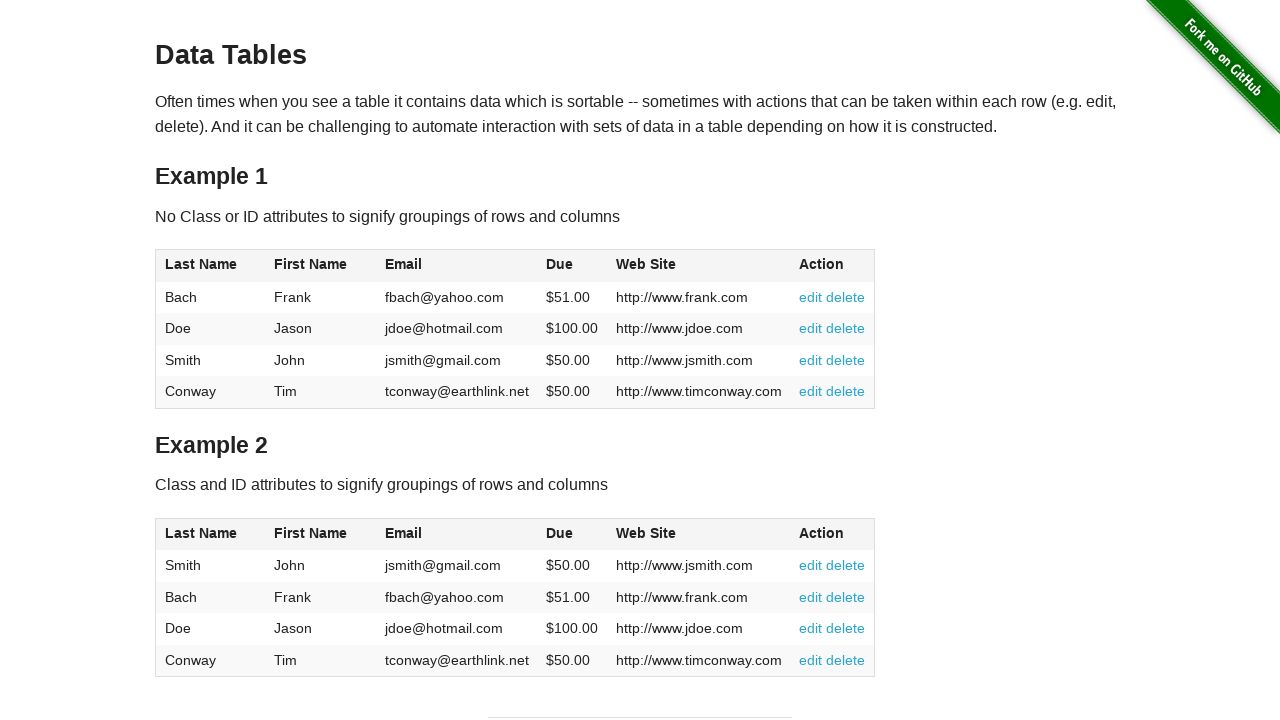

Verified table cell at row 4, column 3 is accessible and visible
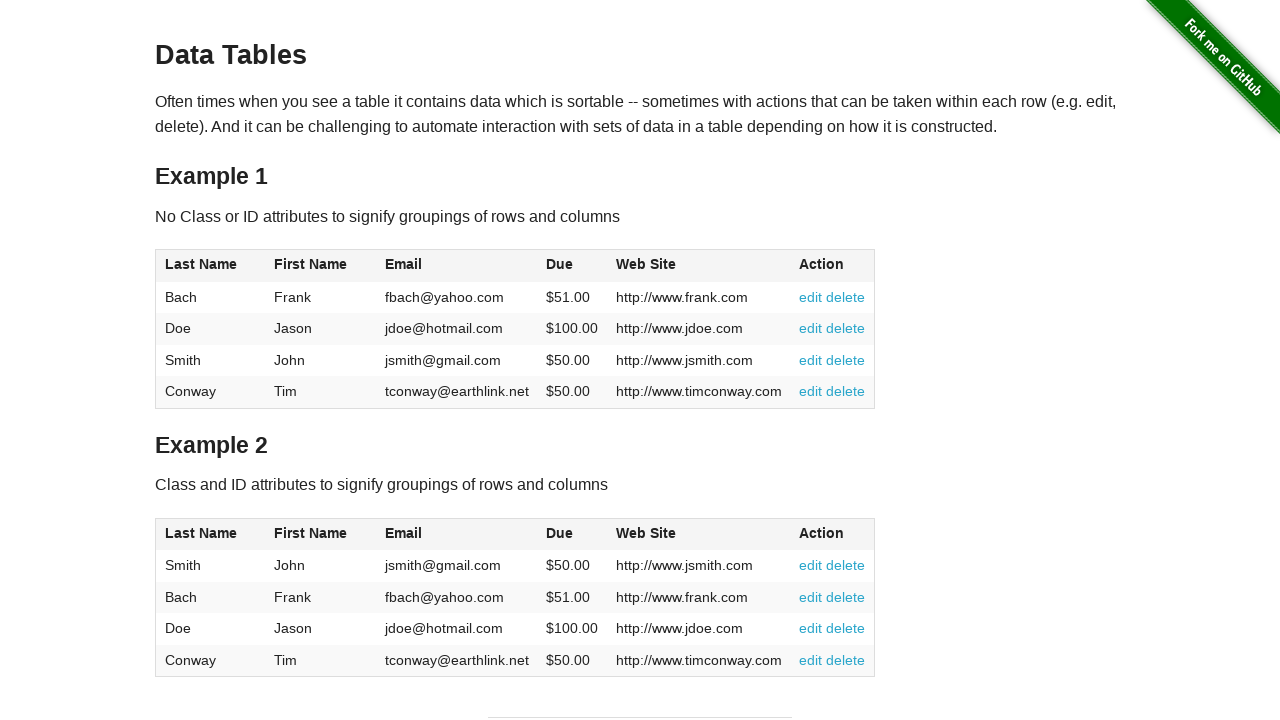

Verified table cell at row 1, column 4 is accessible and visible
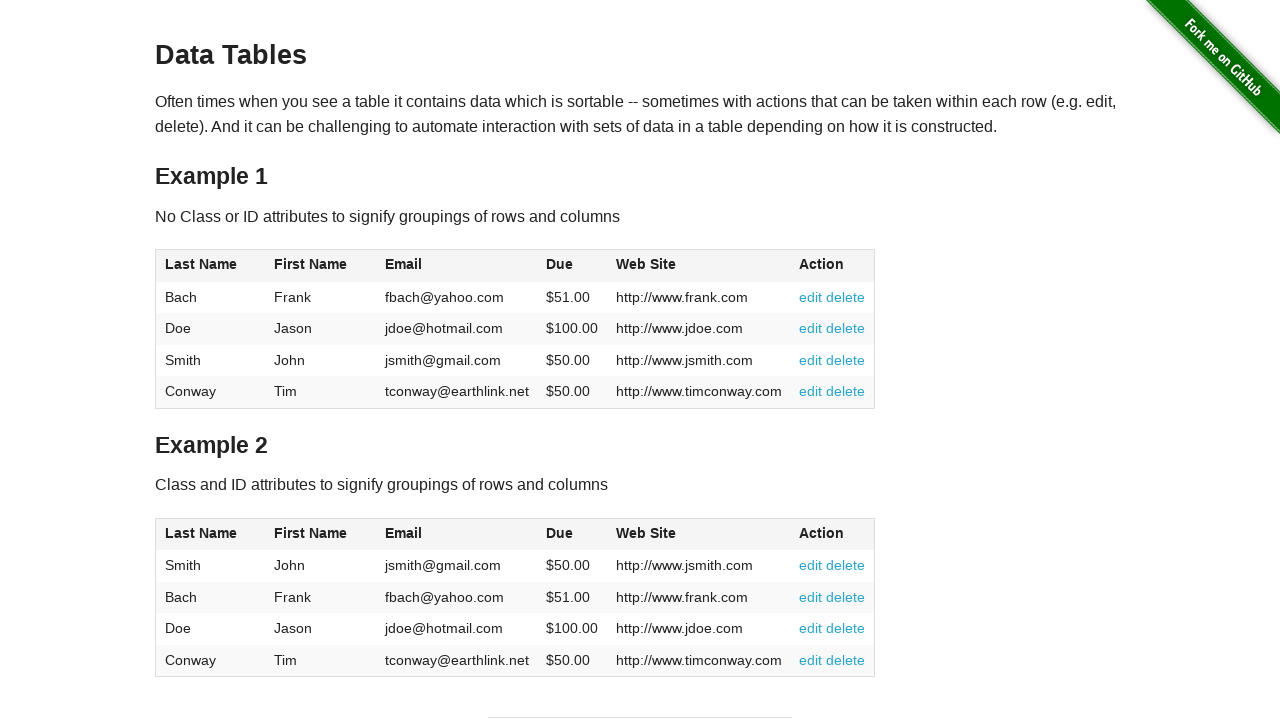

Verified table cell at row 2, column 4 is accessible and visible
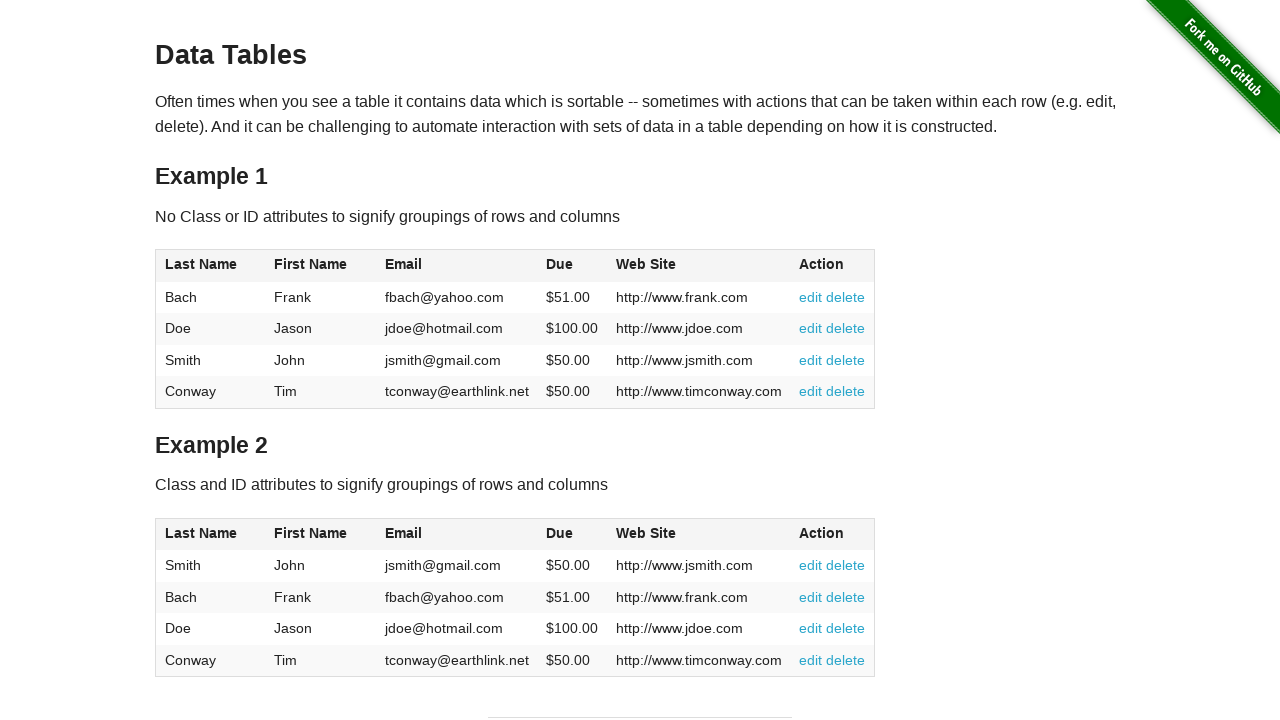

Verified table cell at row 3, column 4 is accessible and visible
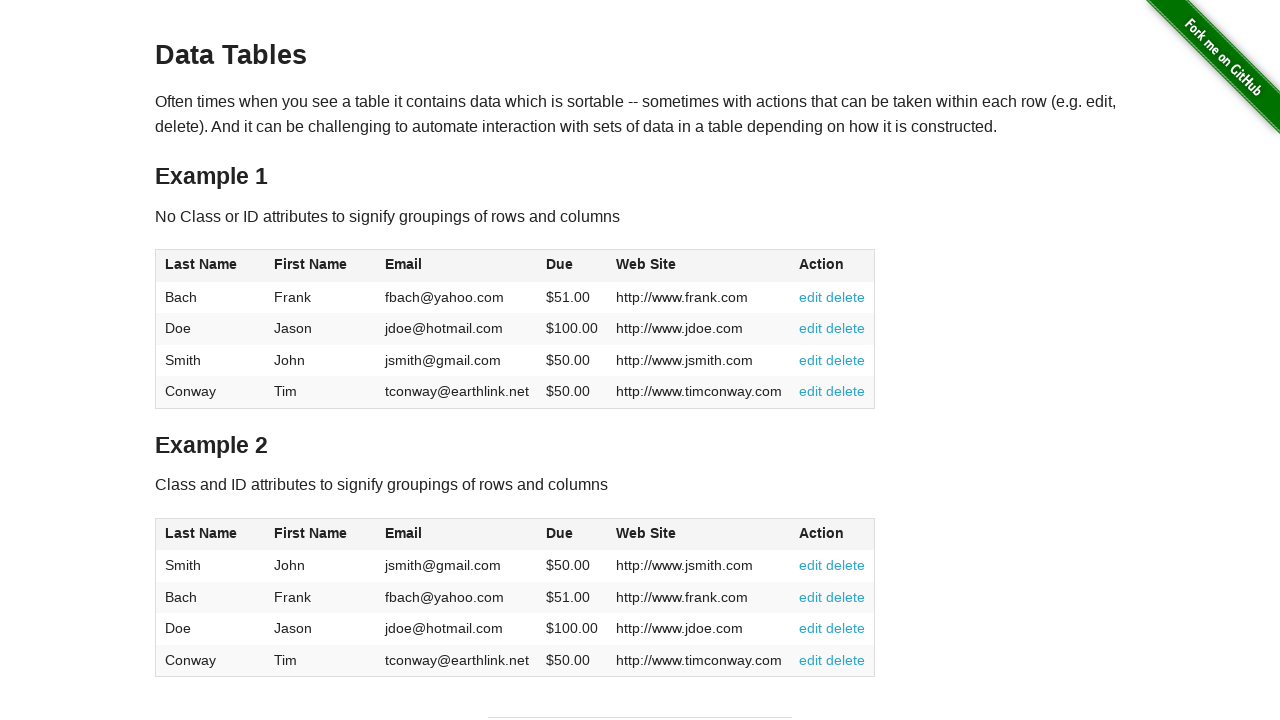

Verified table cell at row 4, column 4 is accessible and visible
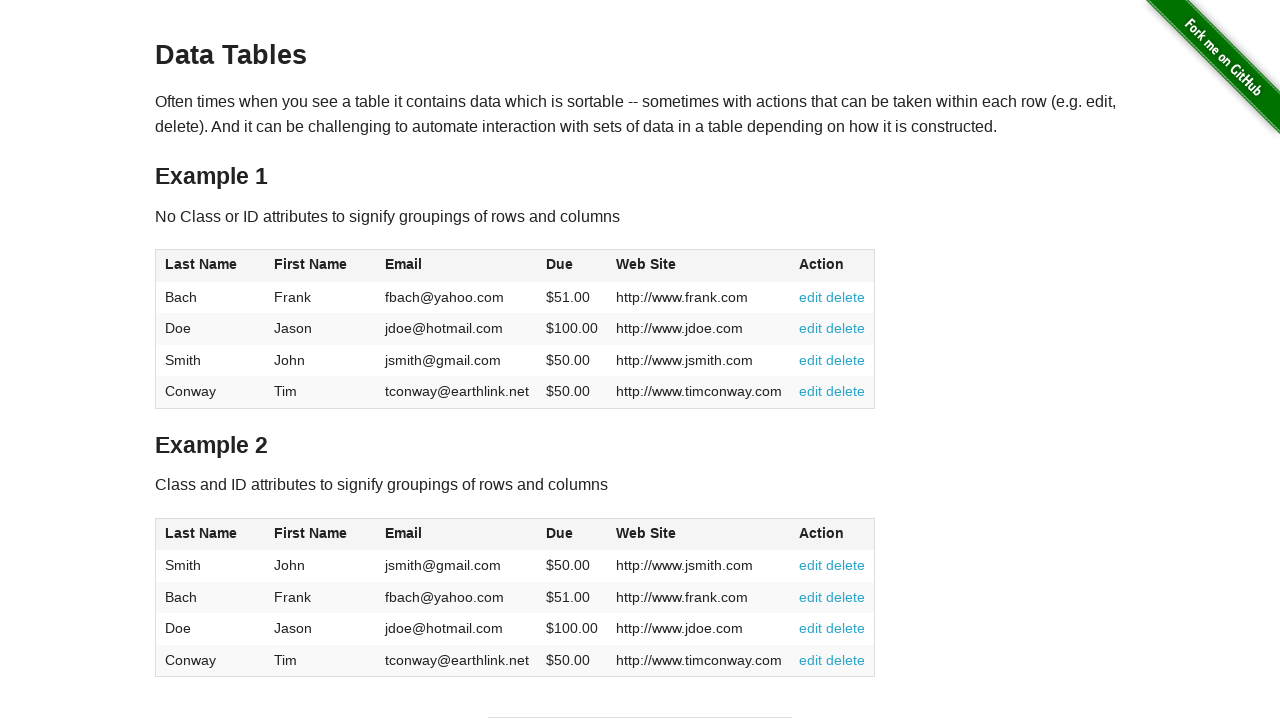

Verified table cell at row 1, column 5 is accessible and visible
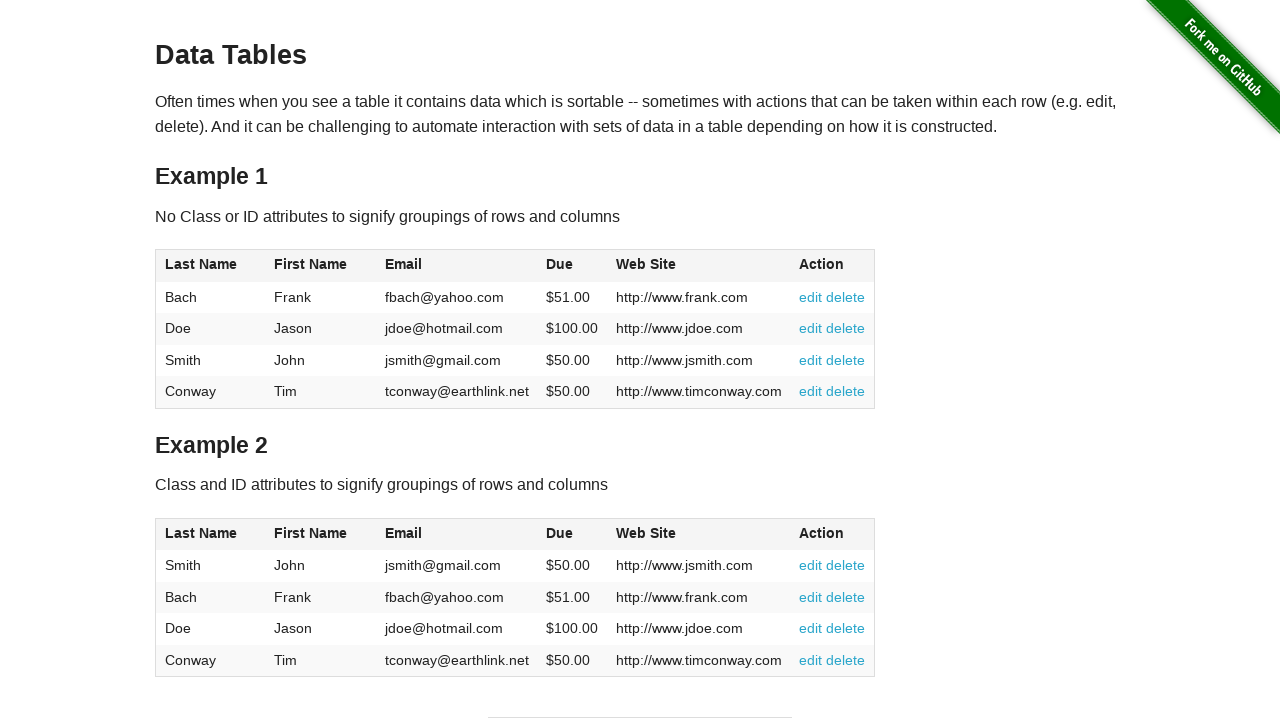

Verified table cell at row 2, column 5 is accessible and visible
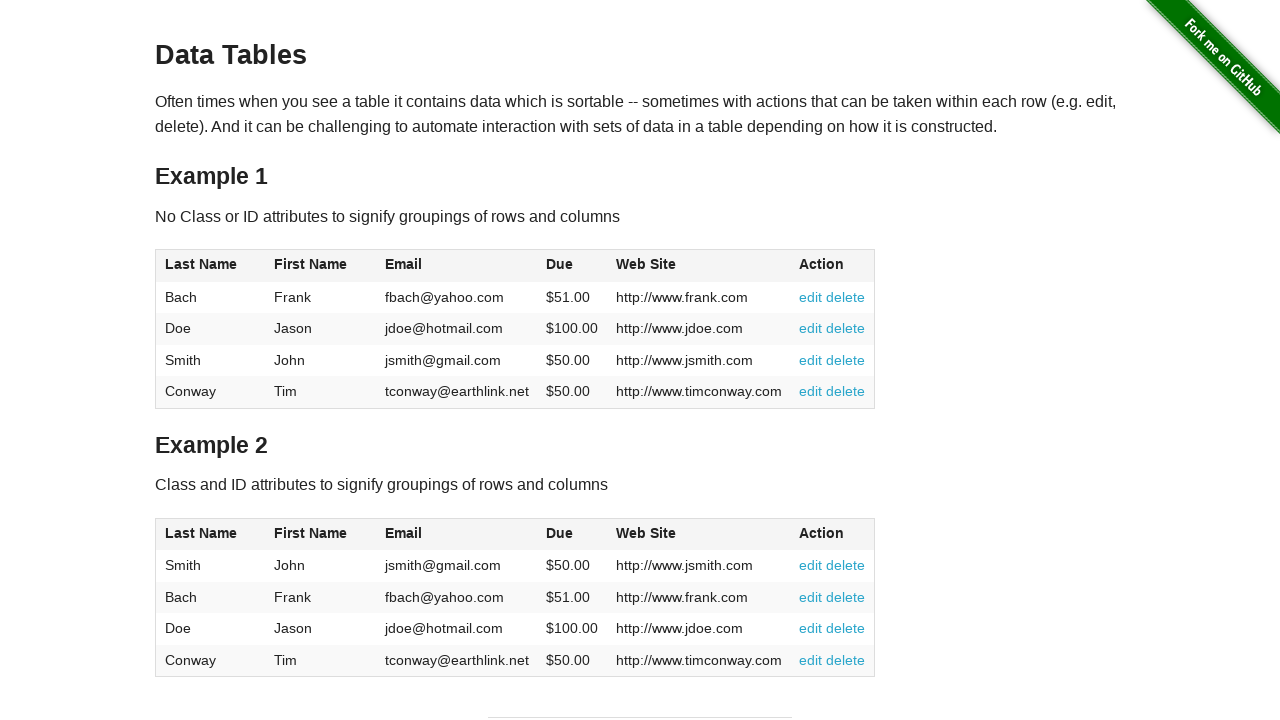

Verified table cell at row 3, column 5 is accessible and visible
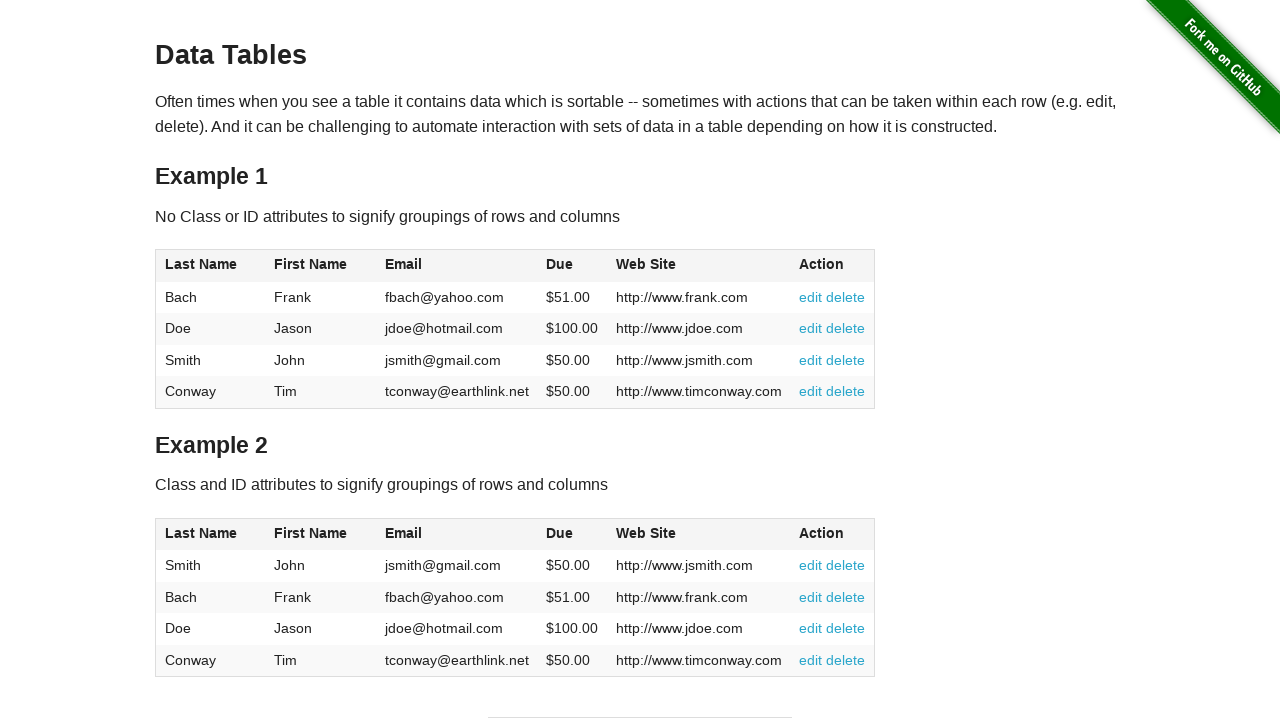

Verified table cell at row 4, column 5 is accessible and visible
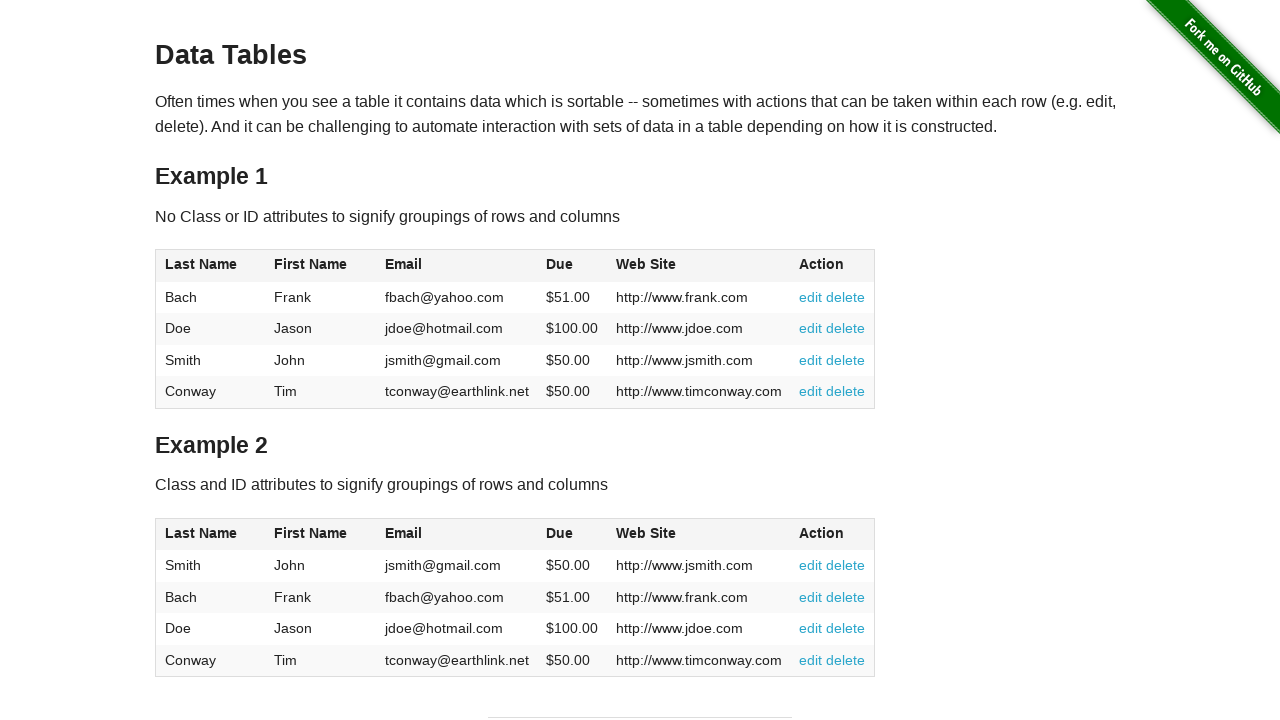

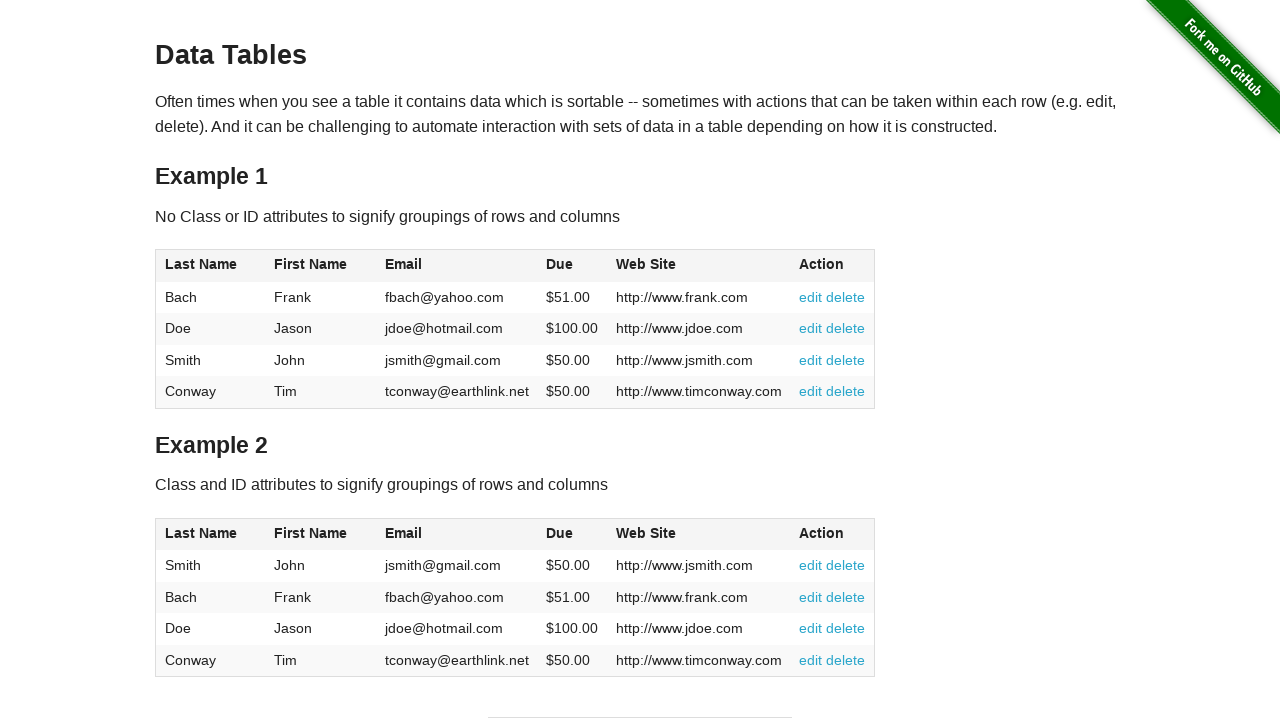